Tests checkbox interactions by verifying initial state, unchecking a checked checkbox, and checking an unchecked checkbox

Starting URL: https://the-internet.herokuapp.com/

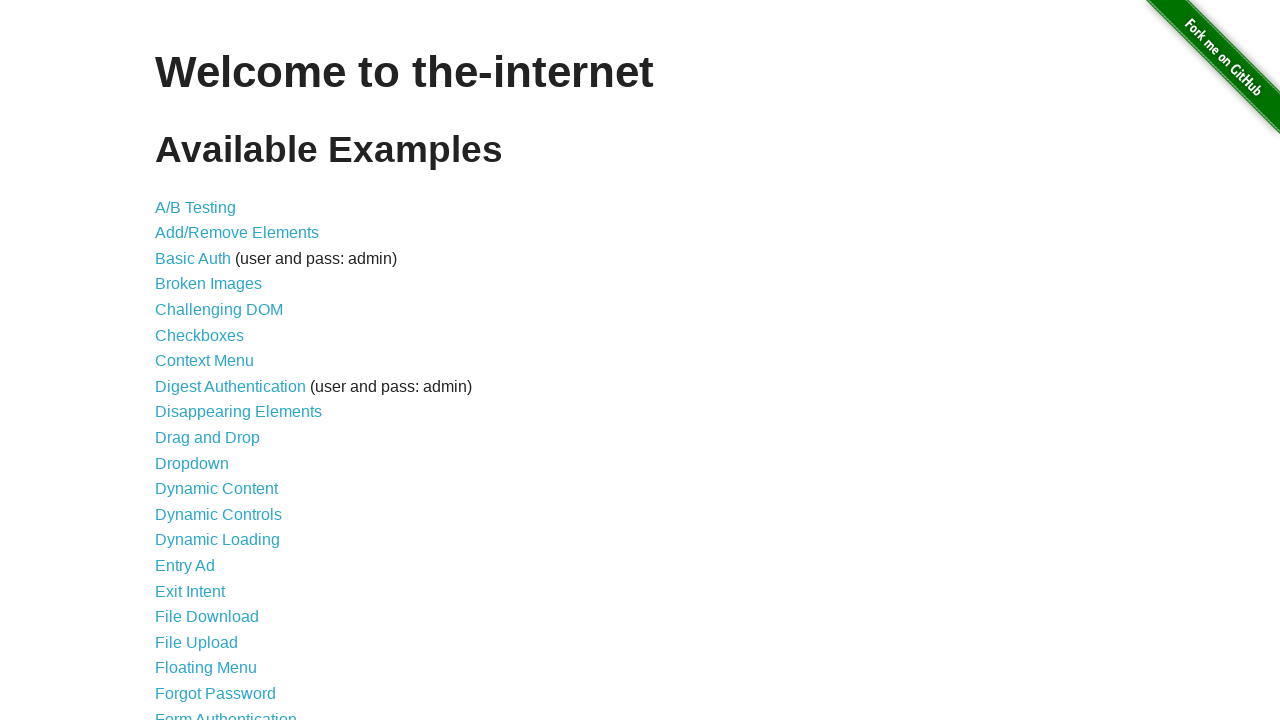

Clicked on Checkboxes link at (200, 335) on internal:role=link[name="Checkboxes"i]
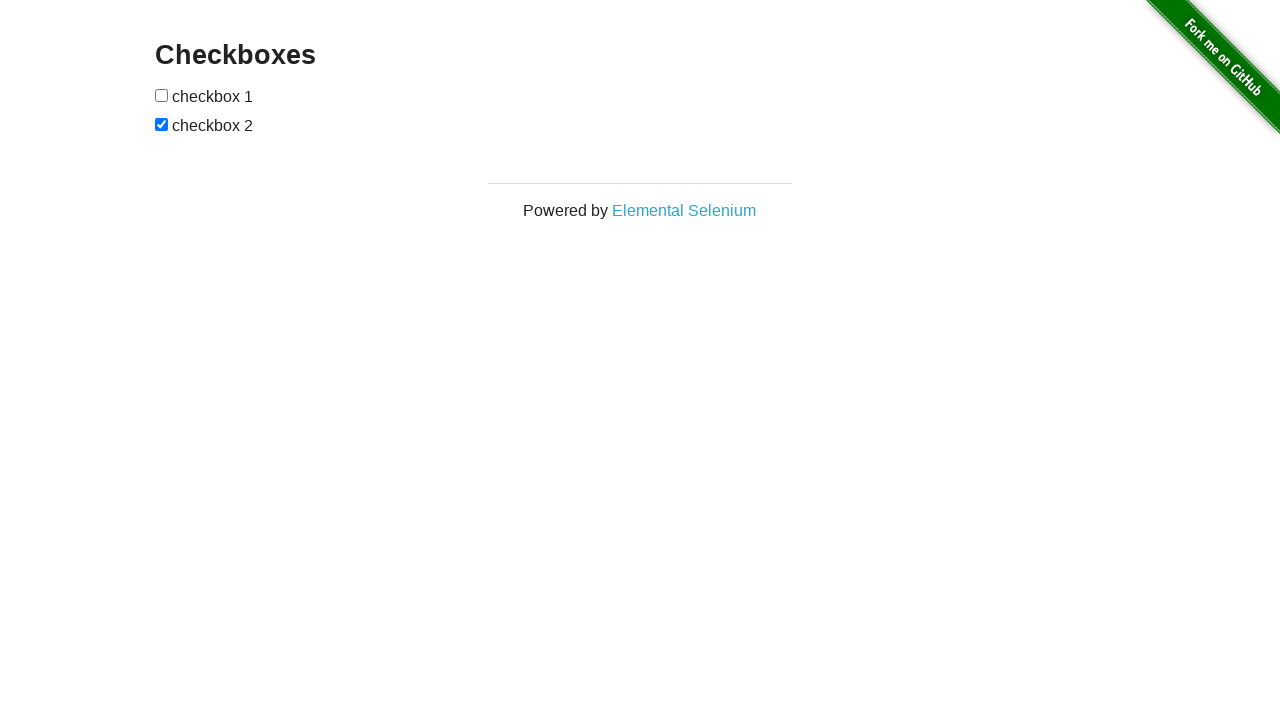

Waited for checkboxes to load on page
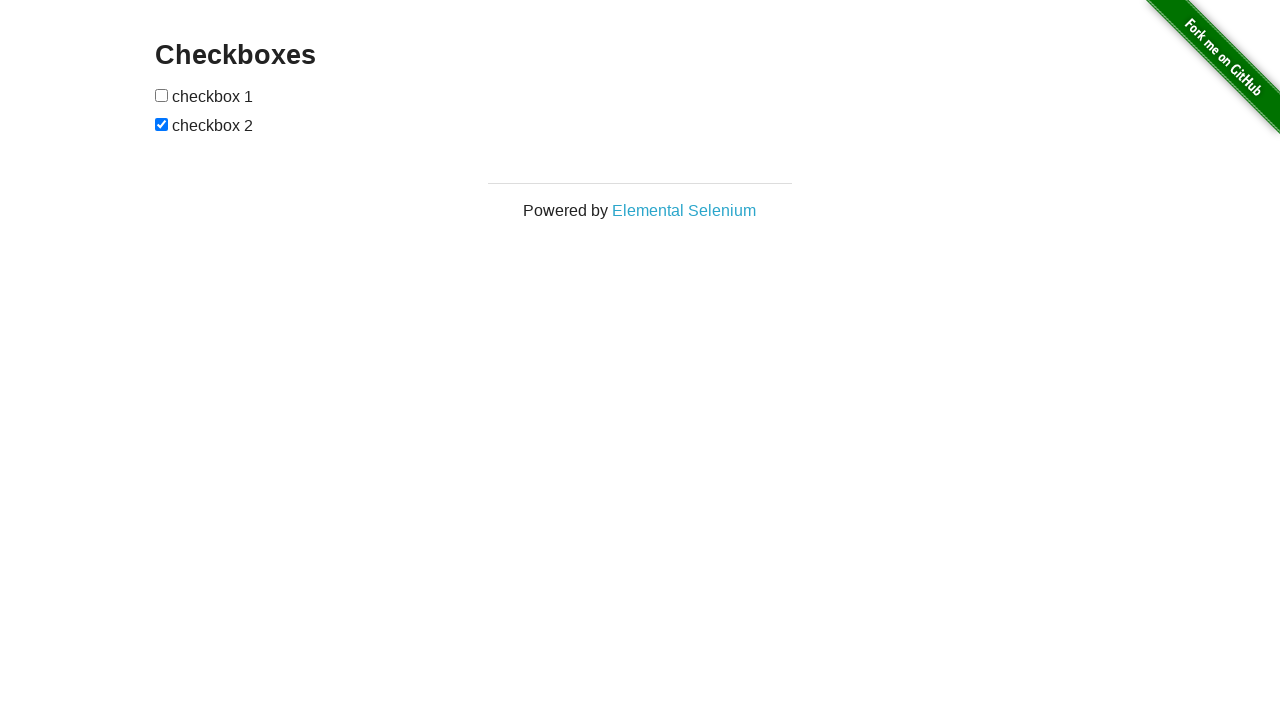

Unchecked the second checkbox at (162, 124) on xpath=//input[@type="checkbox"] >> nth=1
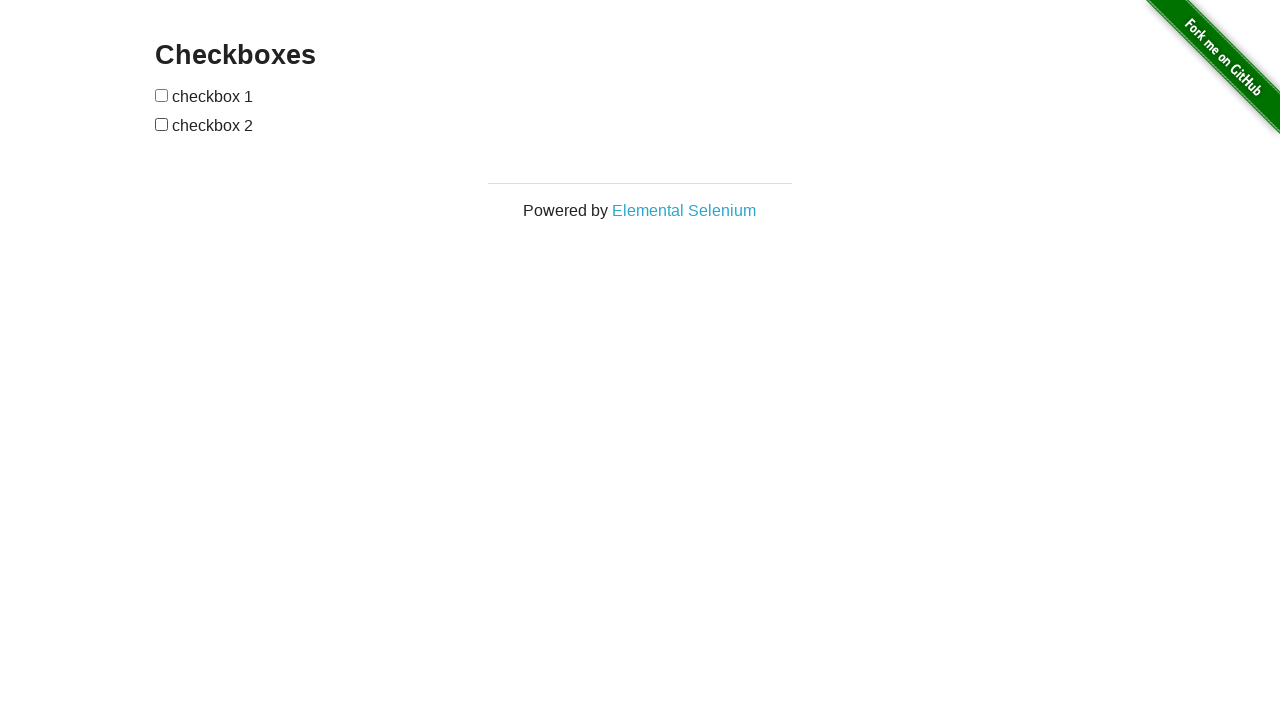

Checked the first checkbox at (162, 95) on xpath=//input[@type="checkbox"] >> nth=0
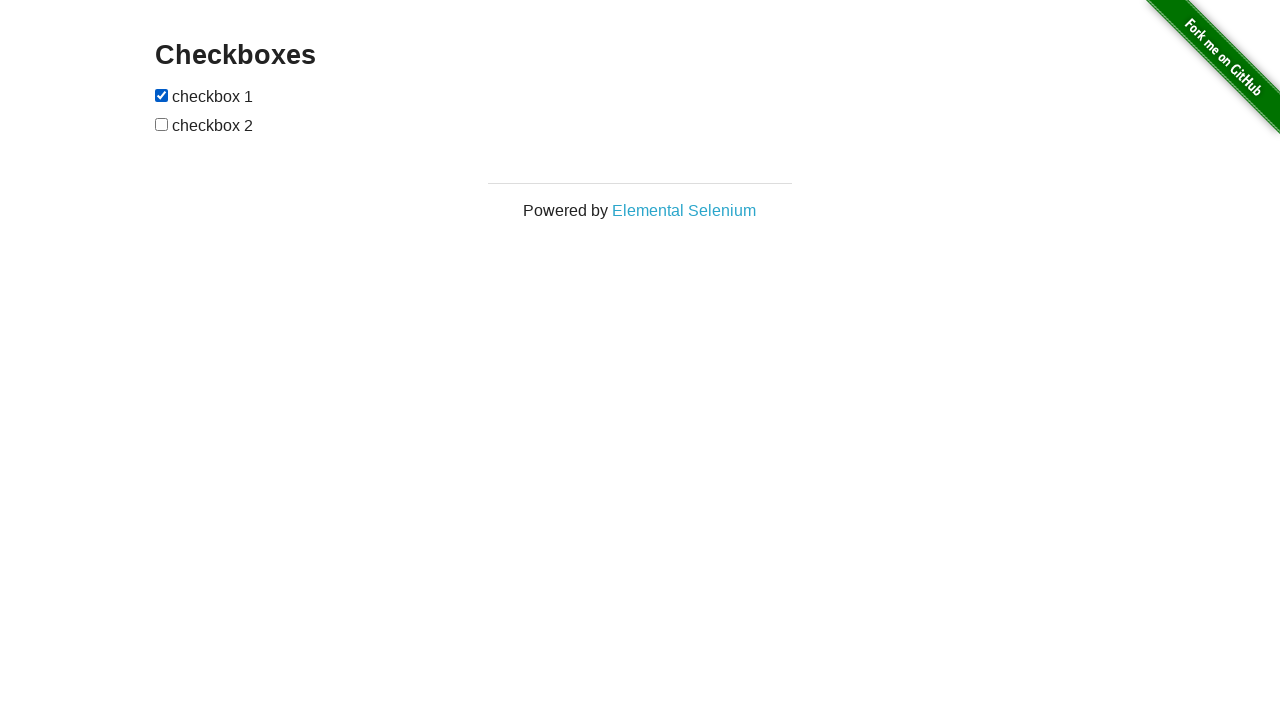

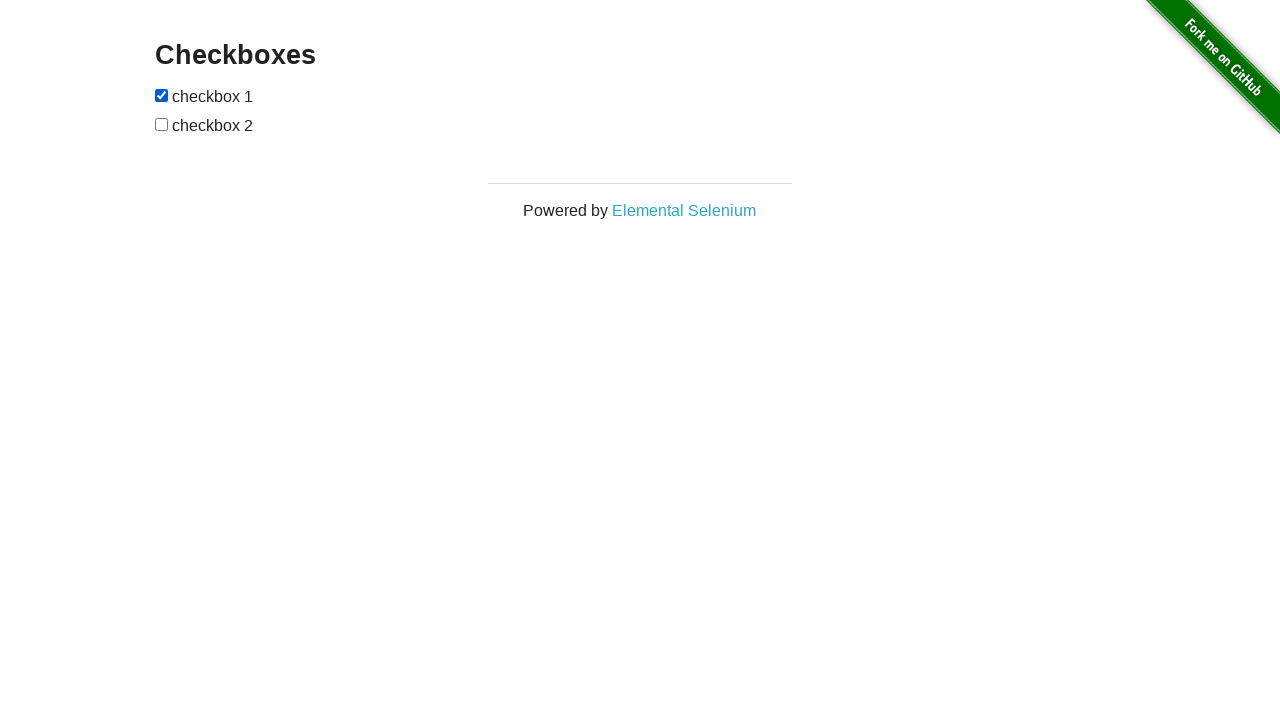